Tests form validation by submitting the ad form with a blank title field while other fields are filled.

Starting URL: https://elenta.lt/patalpinti/ivesti-informacija?categoryId=AutoMoto_Automobiliai&actionId=Siulo&returnurl=%2F

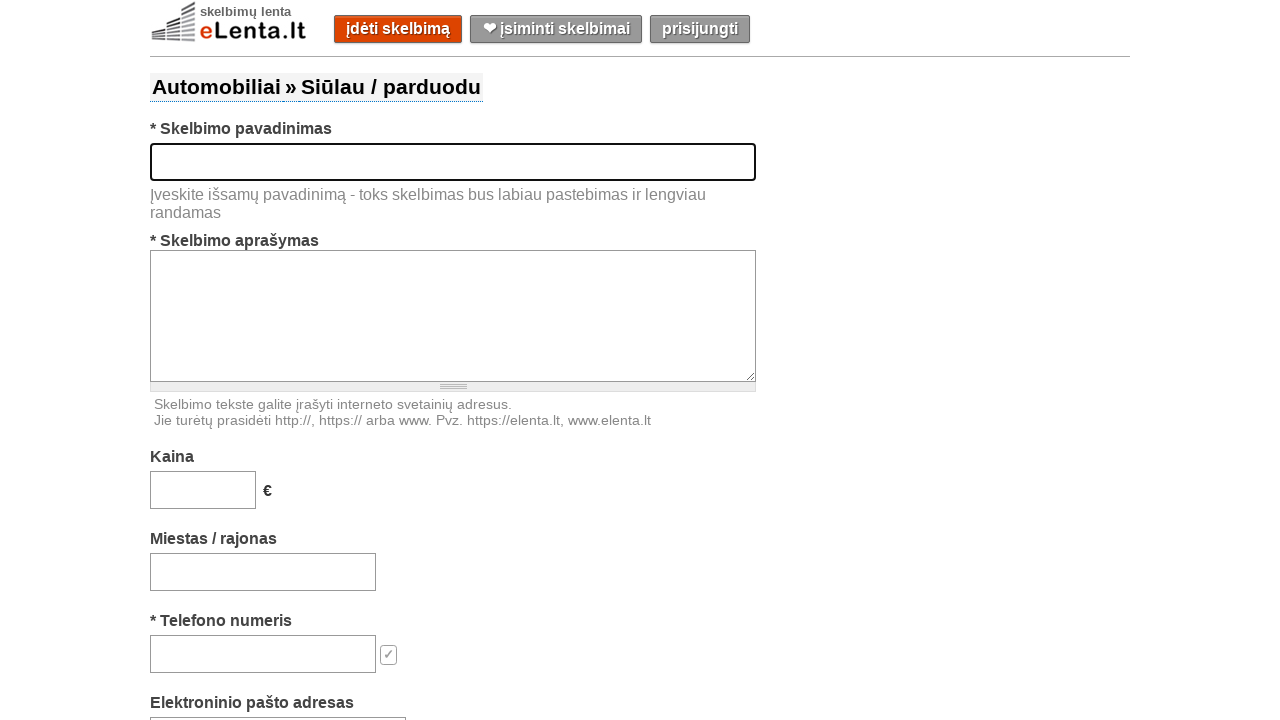

Left title field blank on #title
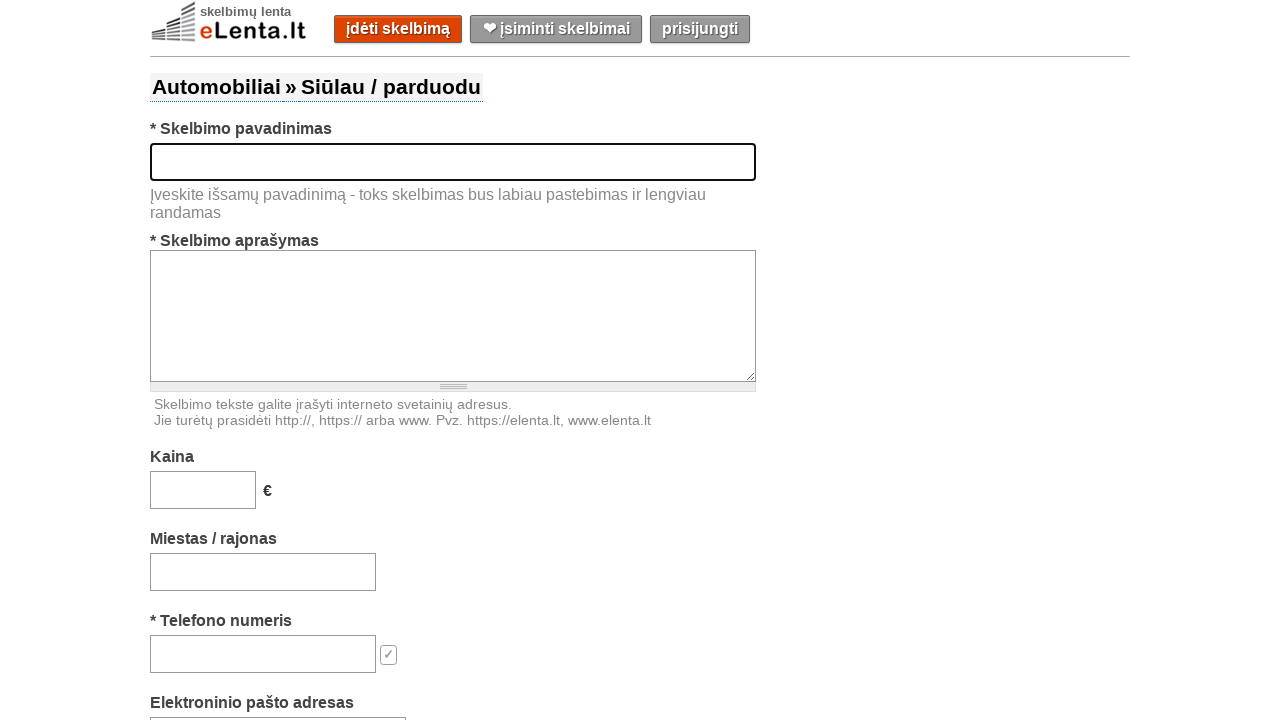

Filled description field with car details on #text
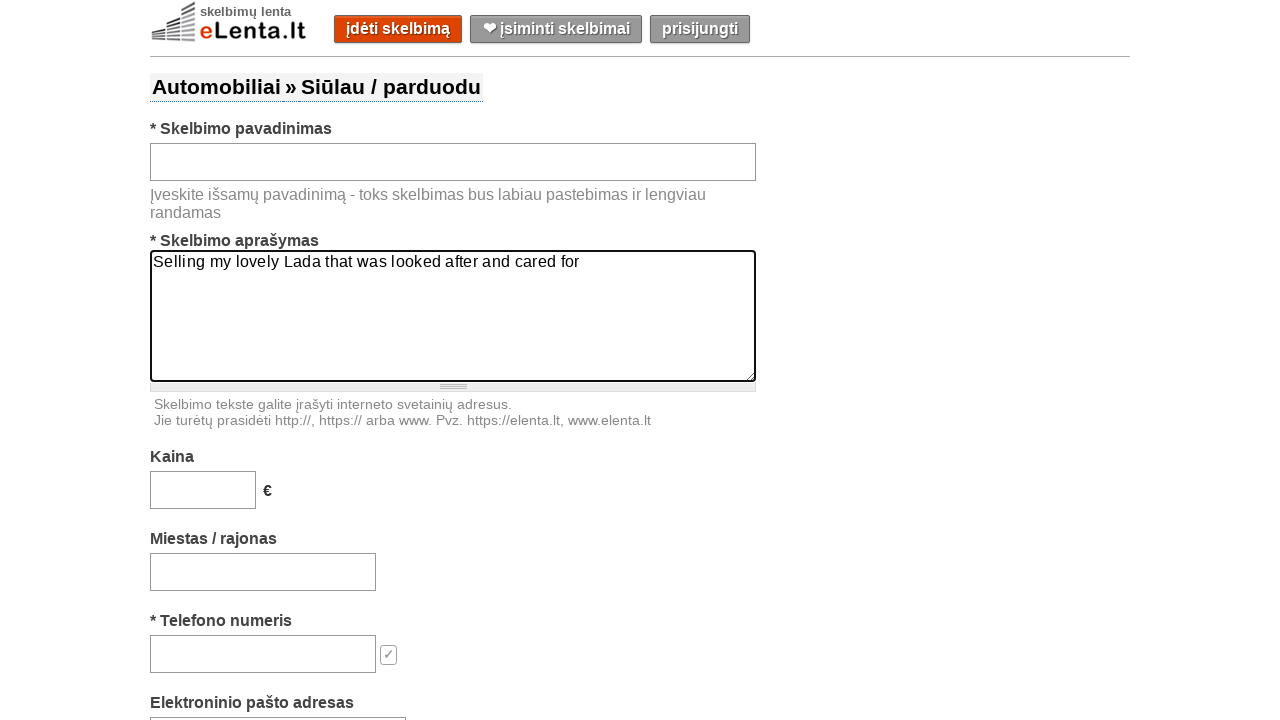

Filled price field with 15000 on #price
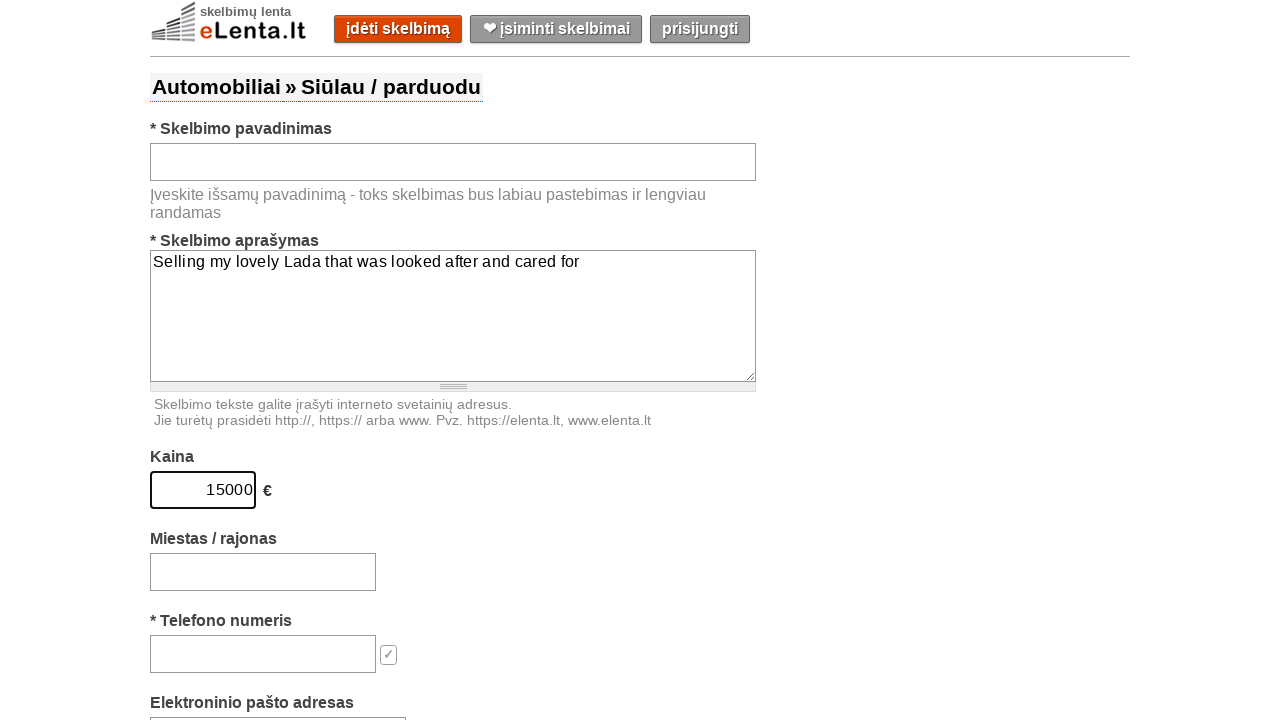

Filled location field with Gargždai on #location-search-box
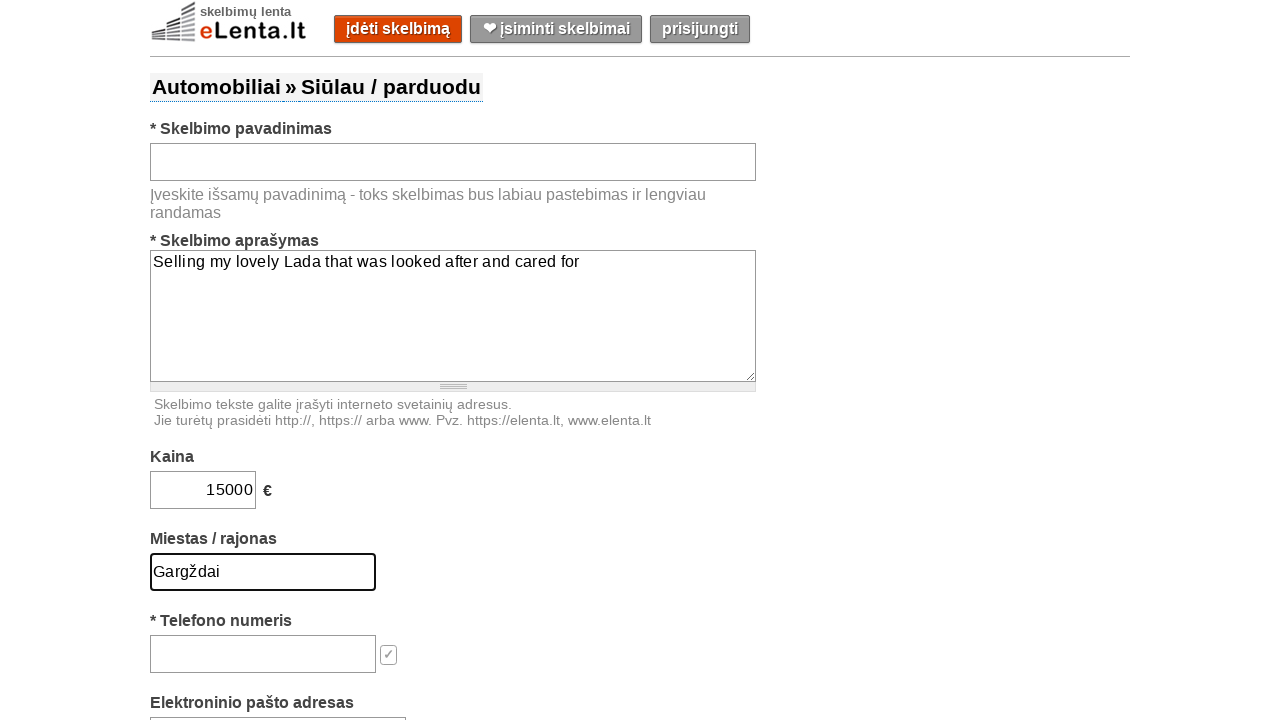

Filled phone field with phone number on #phone
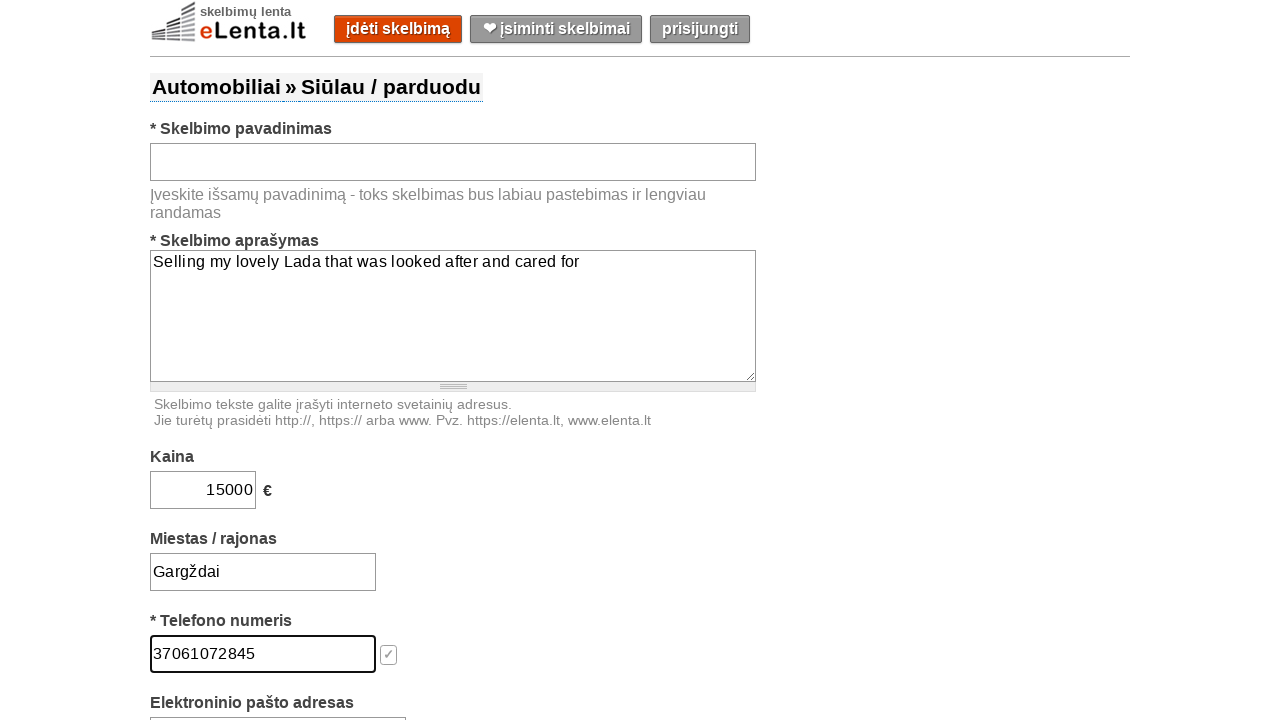

Filled email field with email address on #email
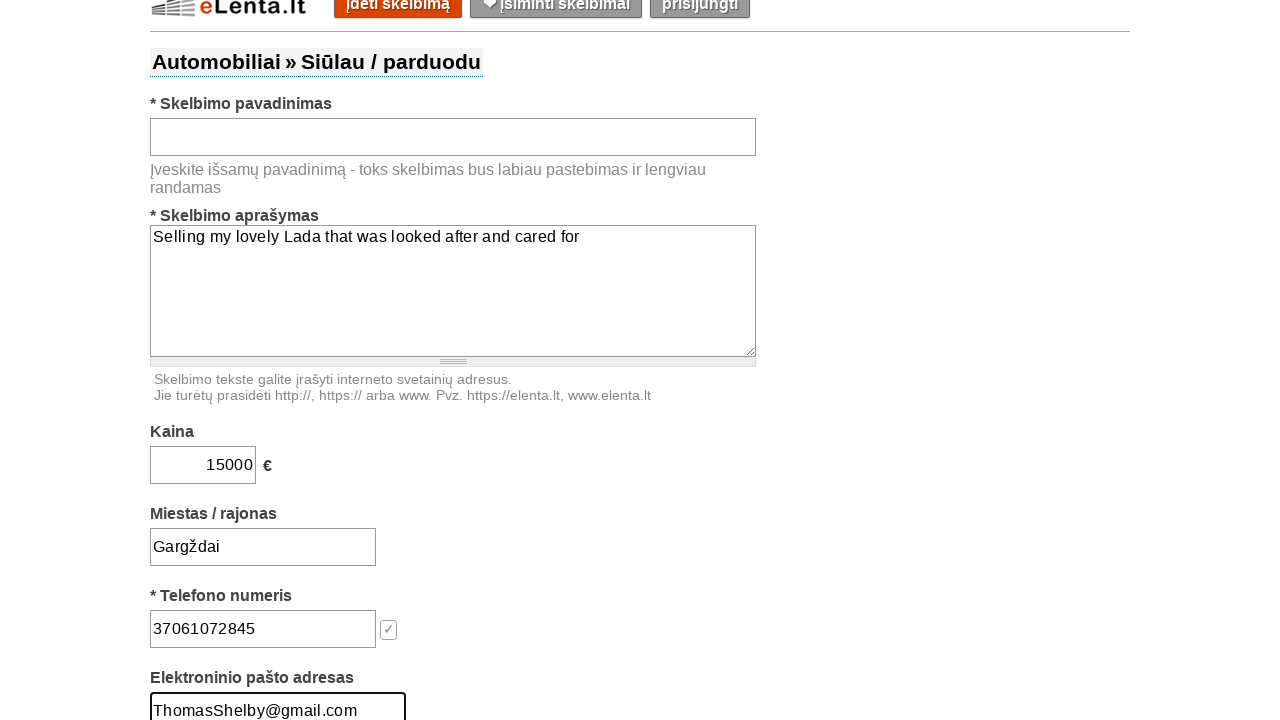

Clicked submit button to validate form with blank title at (659, 360) on #submit-button
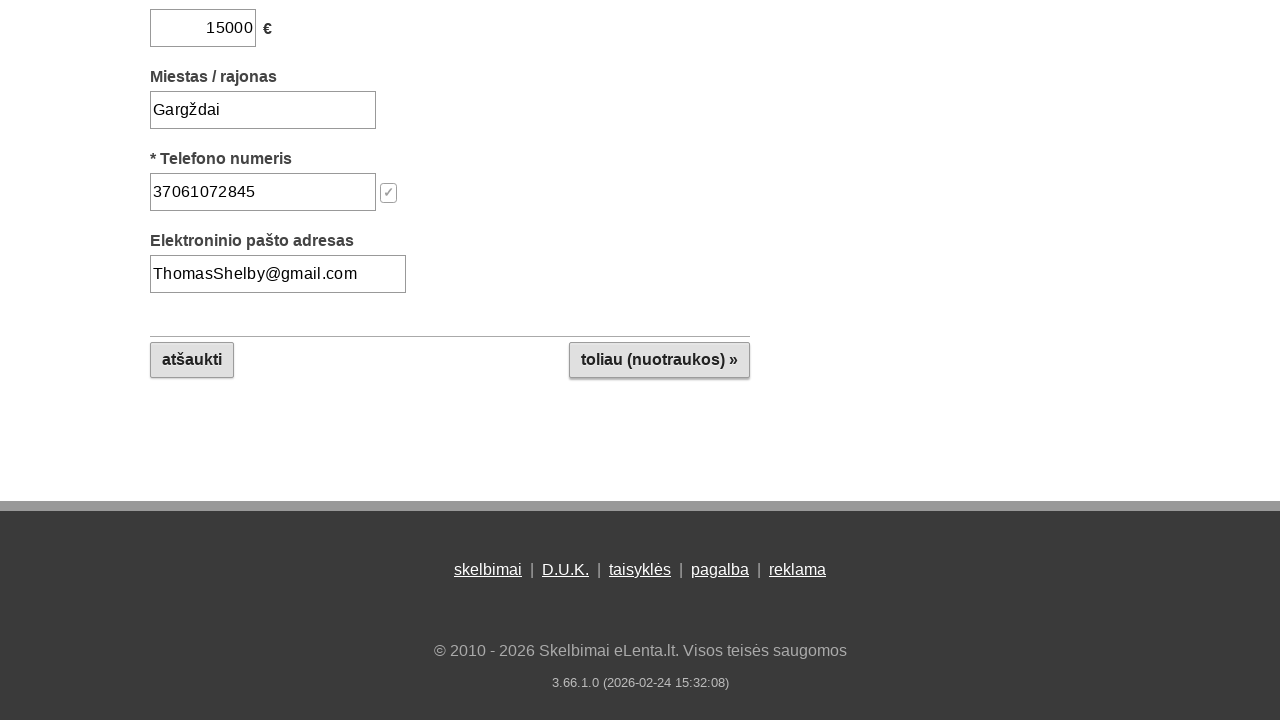

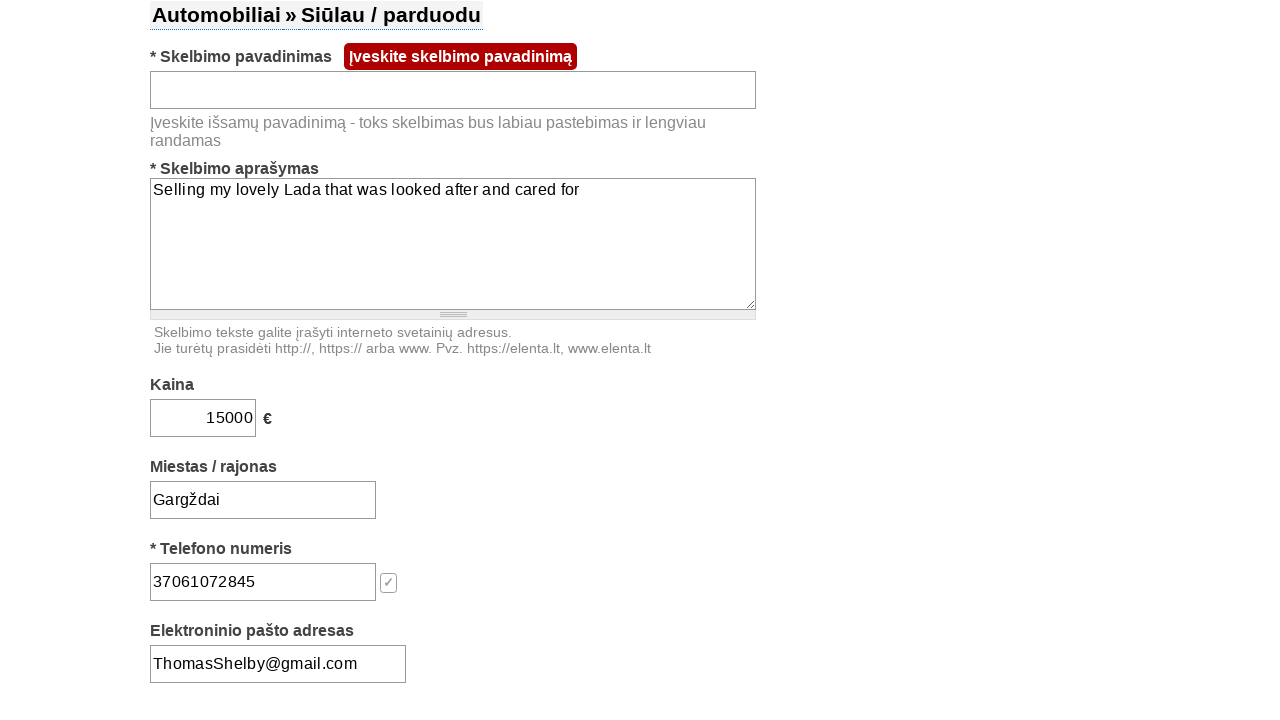